Tests finding an email input field using XPath with ID attribute and entering text into it

Starting URL: https://testautomationpractice.blogspot.com/

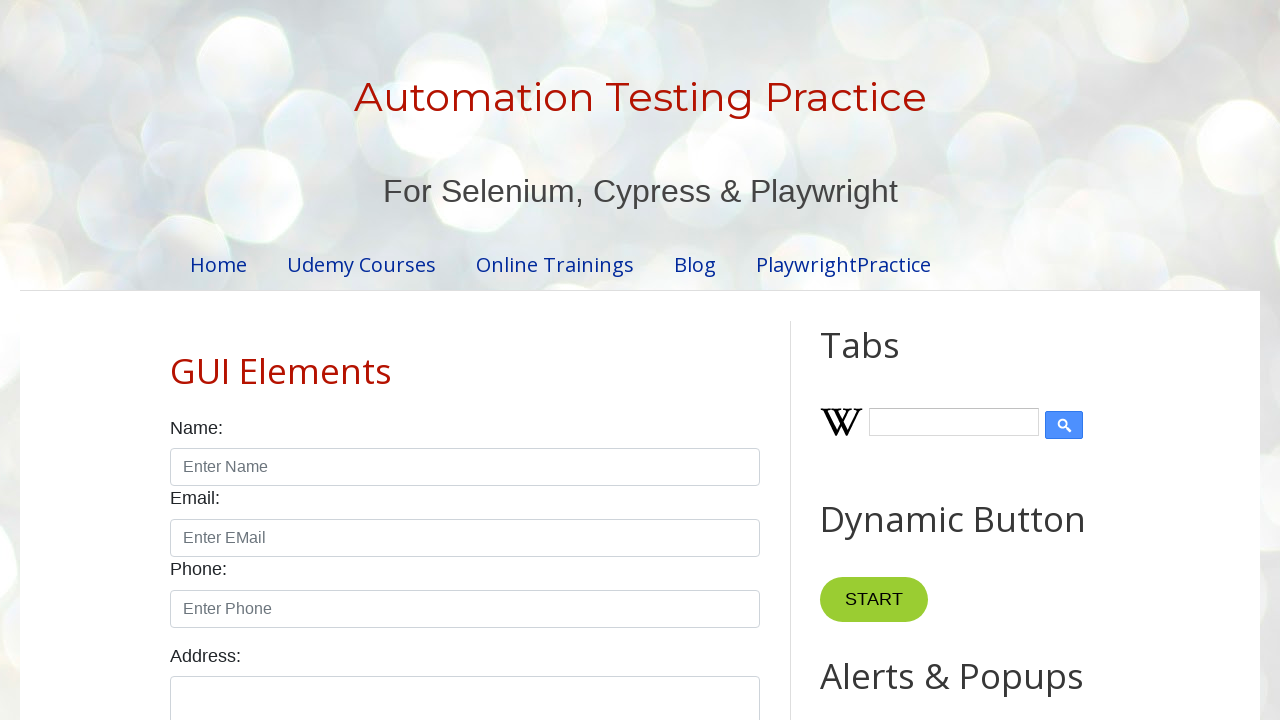

Filled email input field with 'jorgeeerrl' using XPath selector on xpath=//*[@id='email']
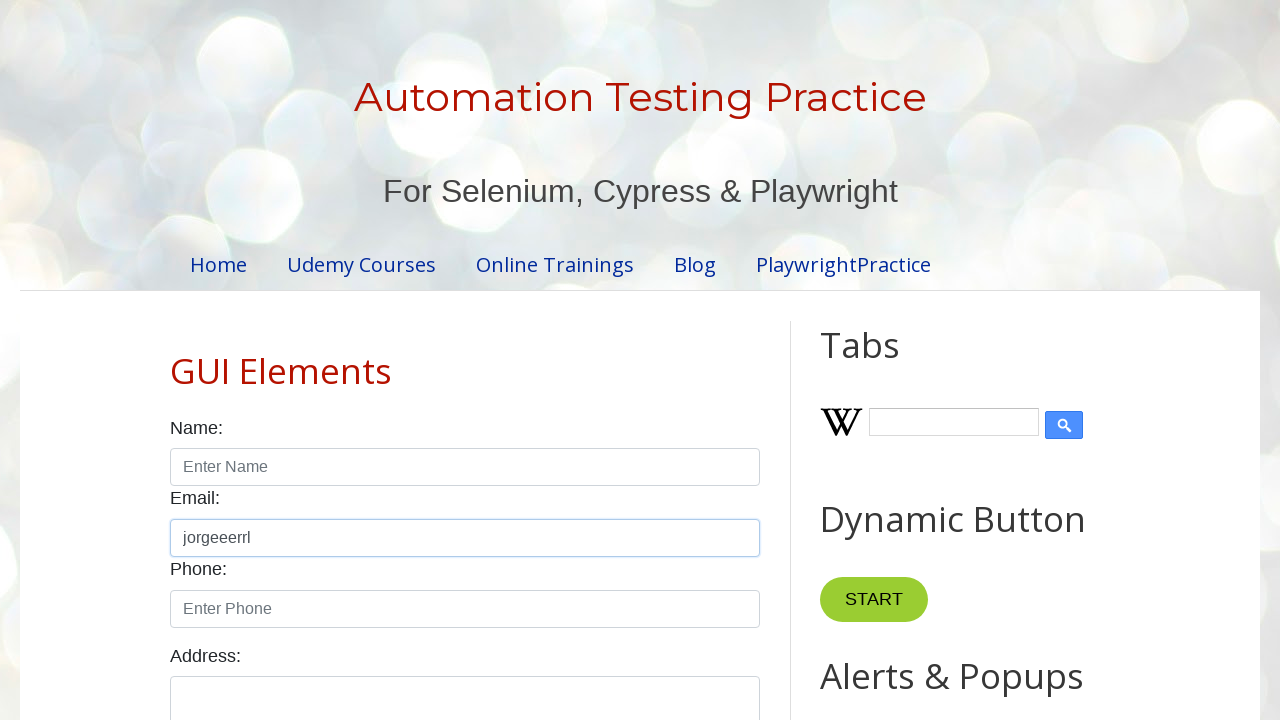

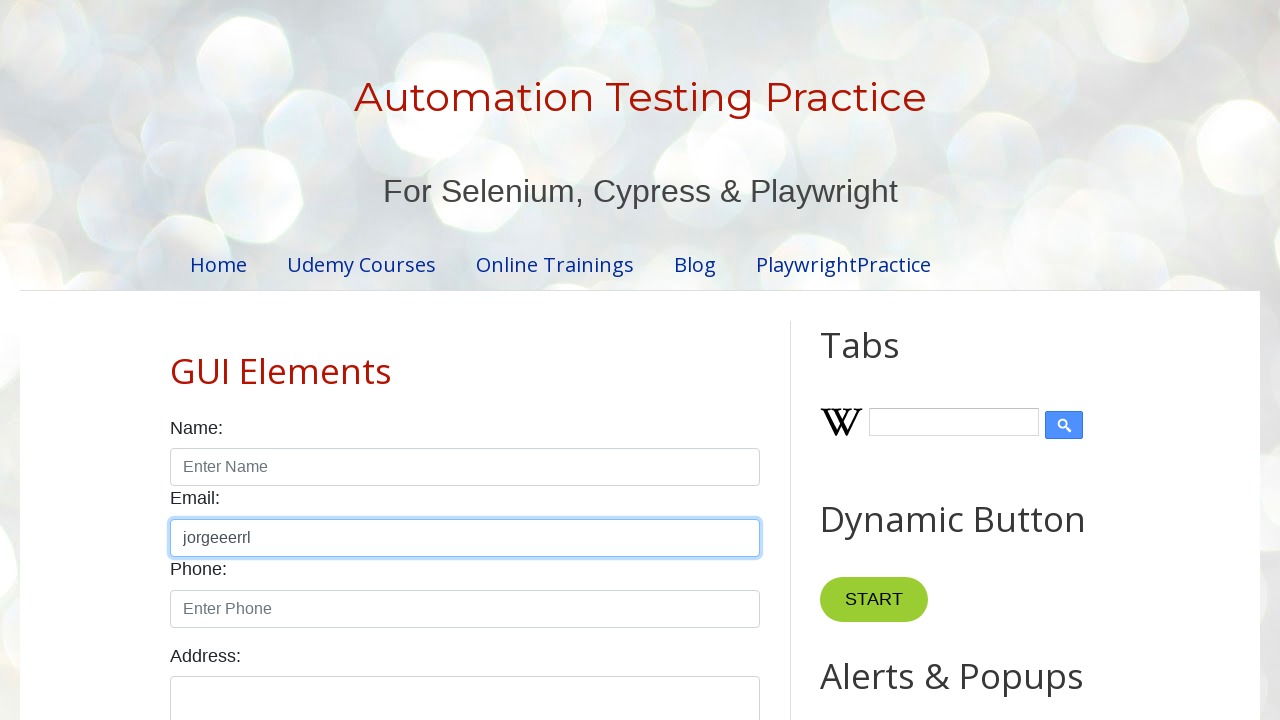